Tests HTML5 form validation by leaving the name field empty and verifying the validation message

Starting URL: https://automationfc.github.io/html5/index.html

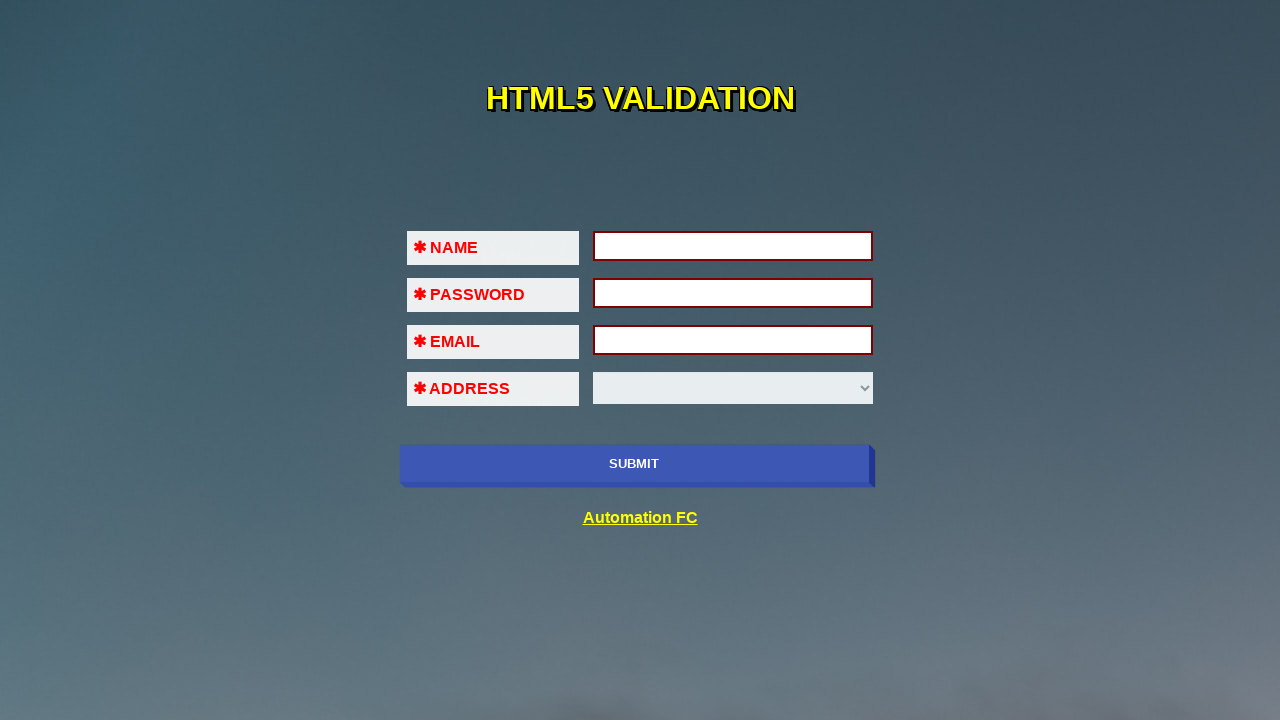

Navigated to HTML5 form validation test page
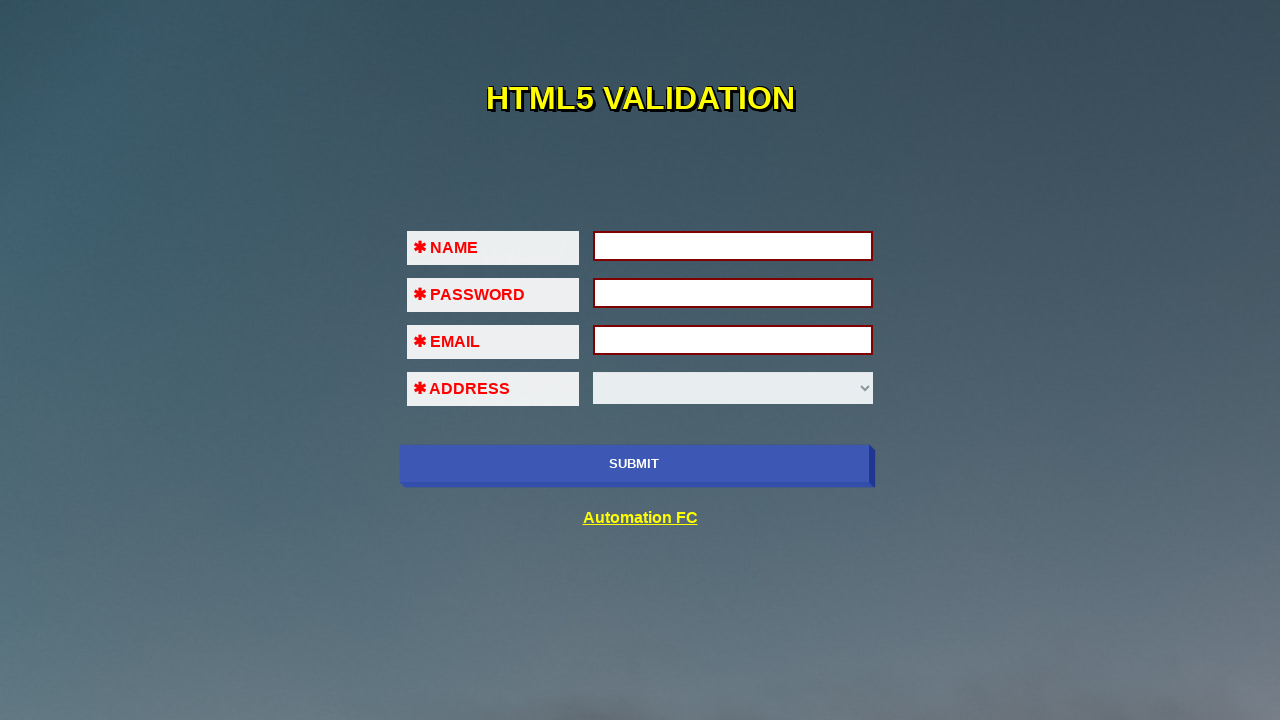

Cleared the name field to leave it empty on input#fname
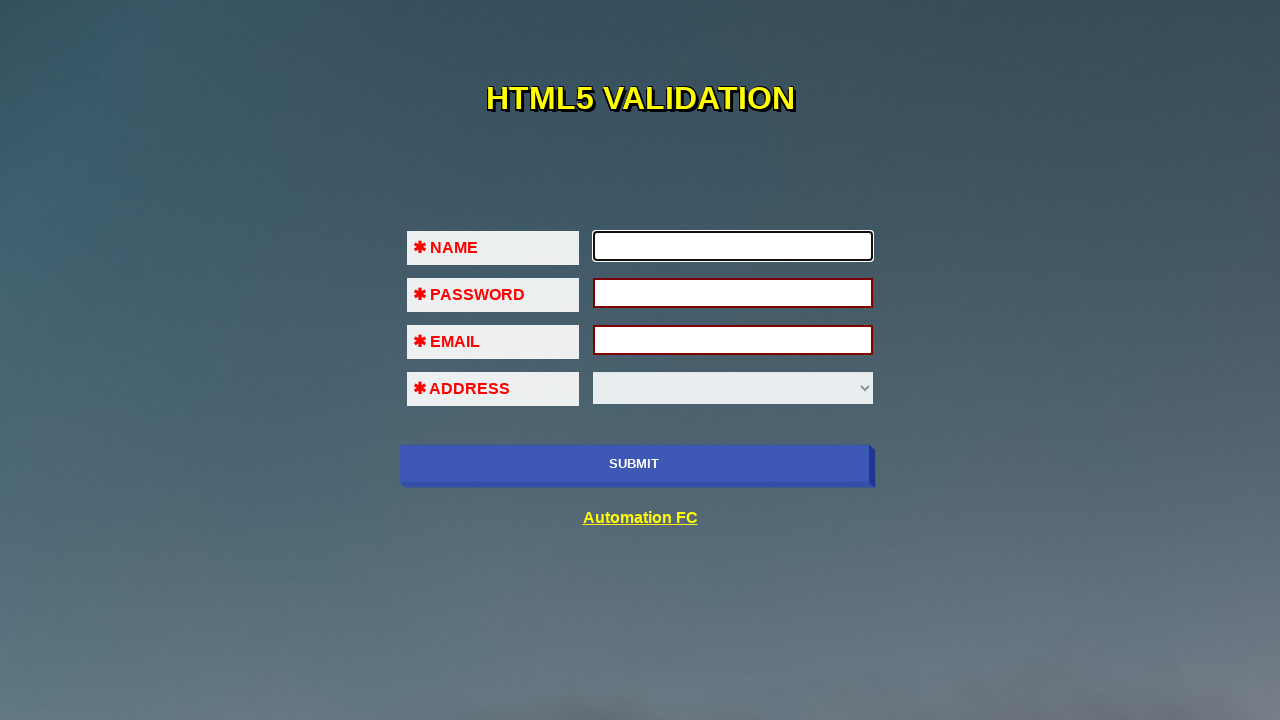

Clicked SUBMIT button to trigger HTML5 validation at (634, 464) on input[value='SUBMIT']
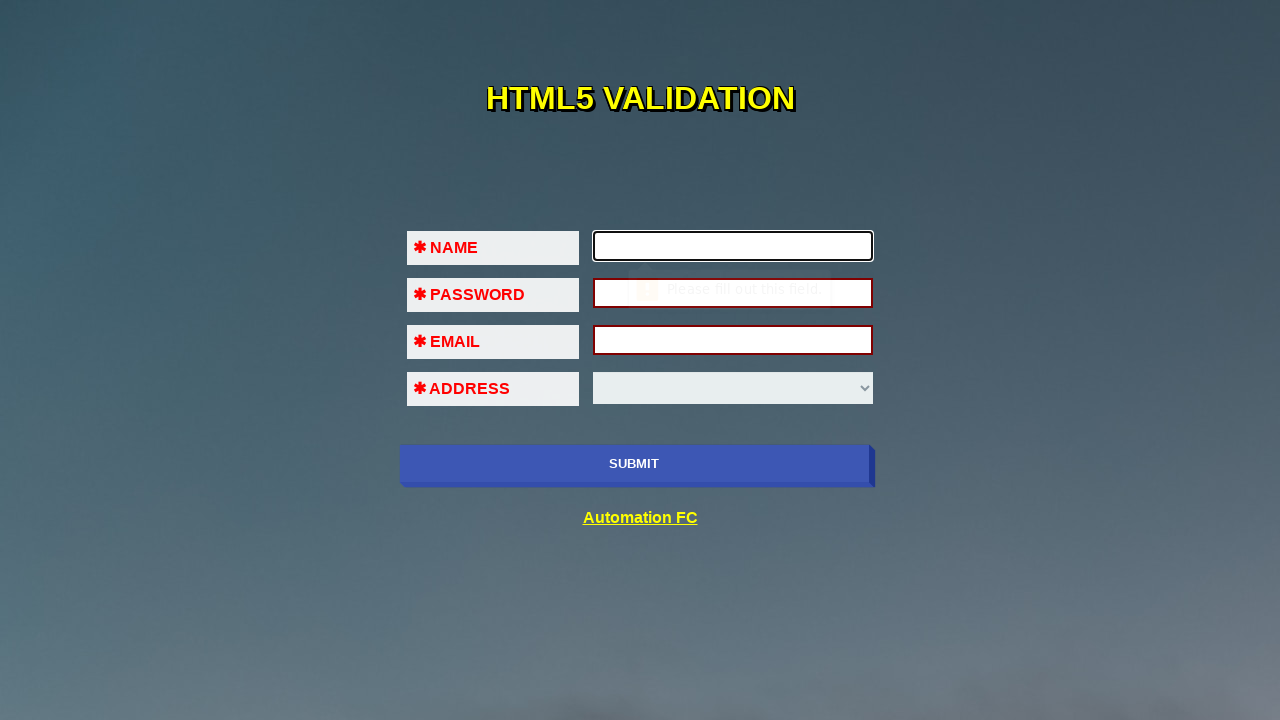

Waited for validation message to appear
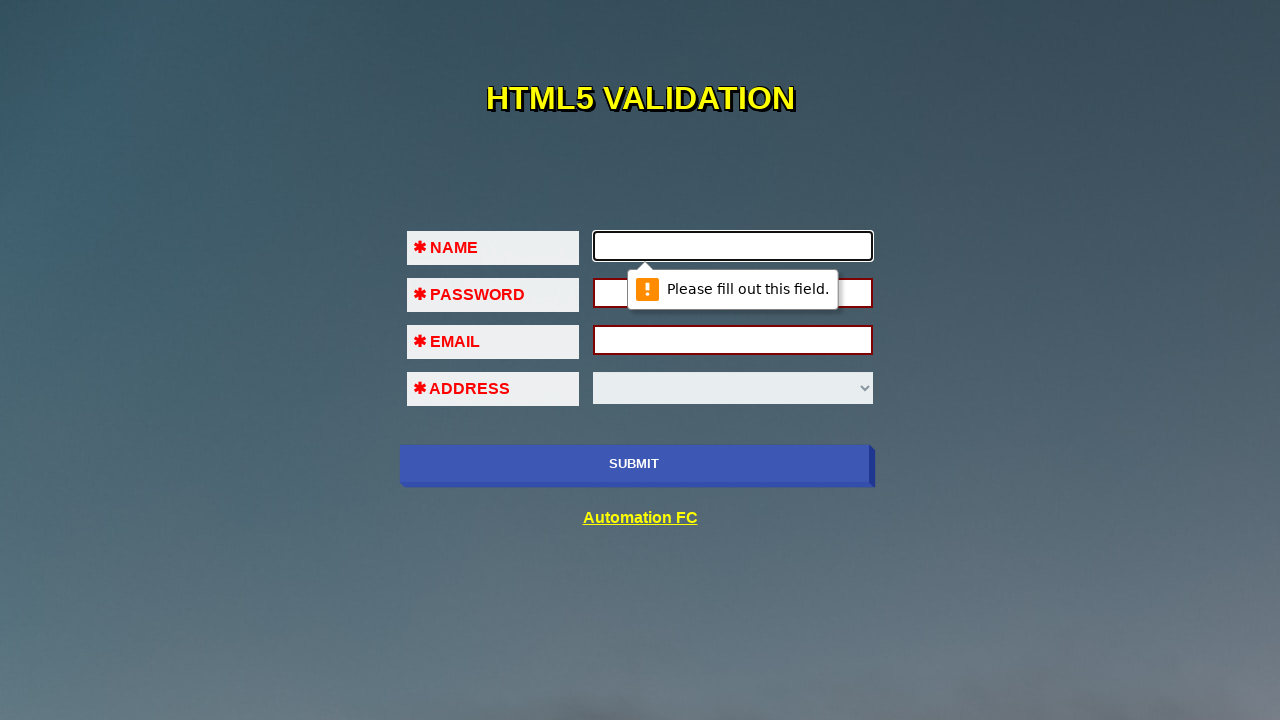

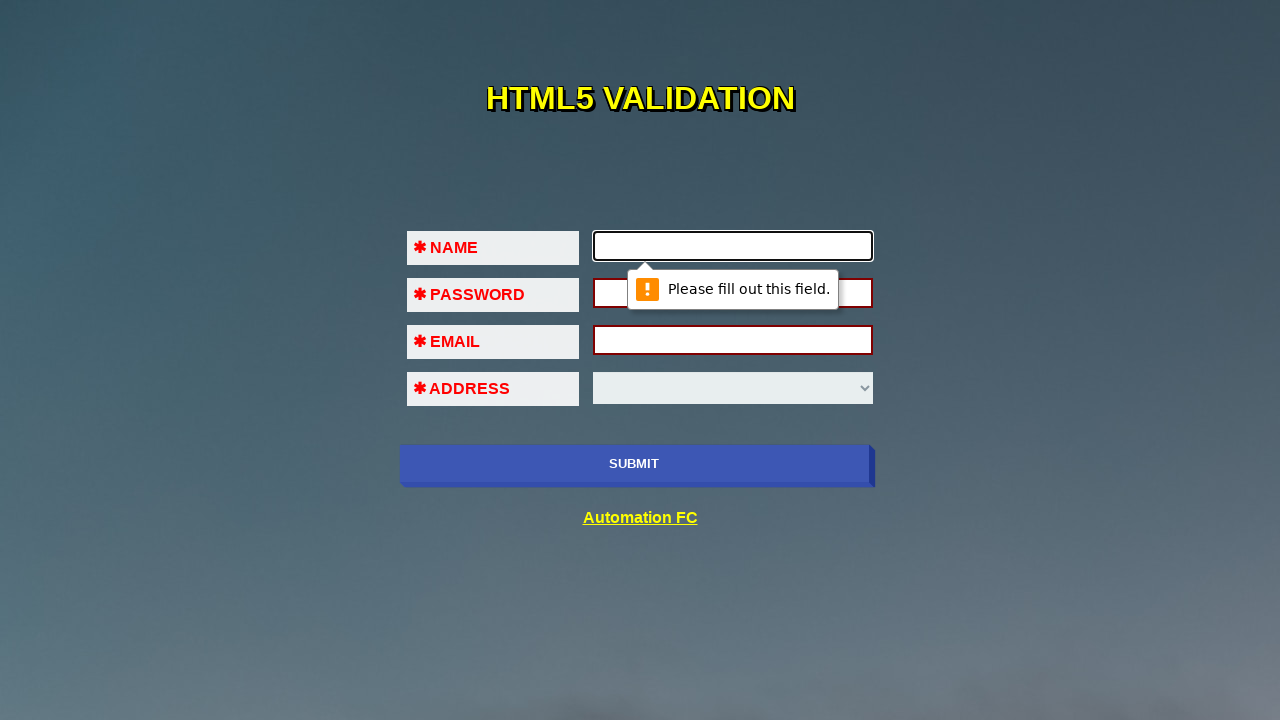